Tests VueJS dropdown by selecting an option from the dropdown menu

Starting URL: https://mikerodham.github.io/vue-dropdowns/

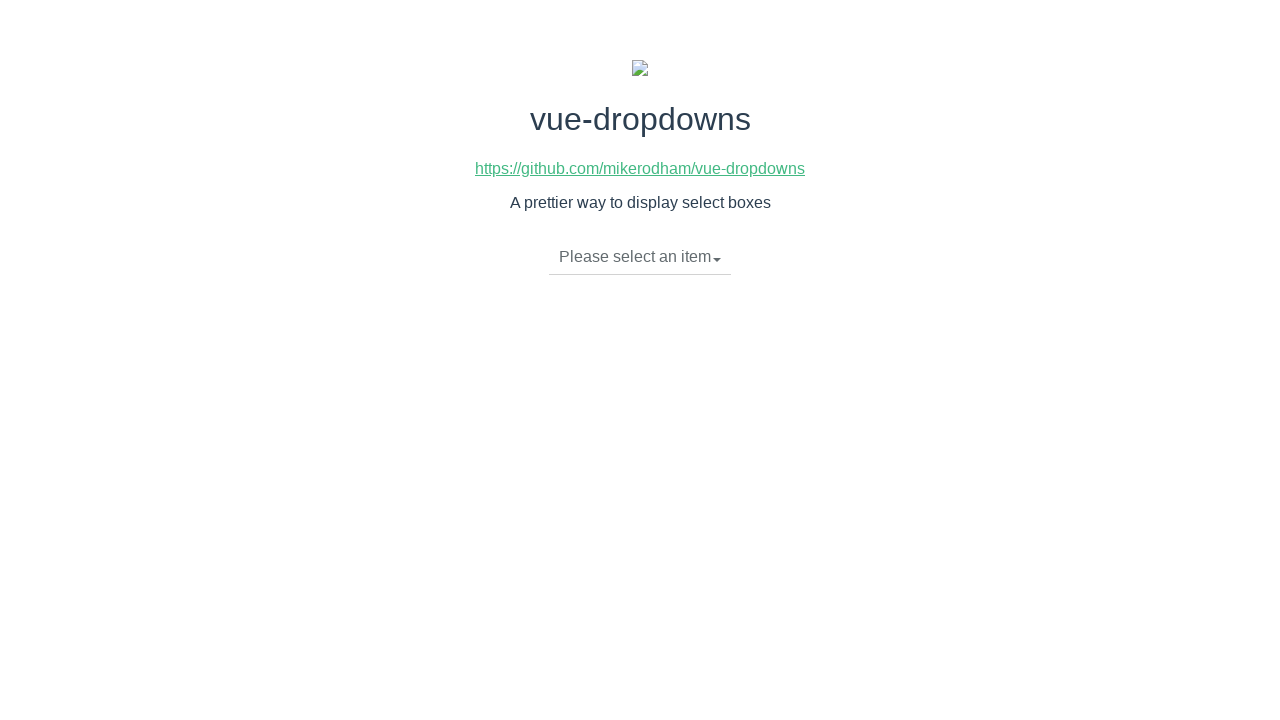

Clicked dropdown toggle to open VueJS dropdown menu at (640, 257) on li.dropdown-toggle
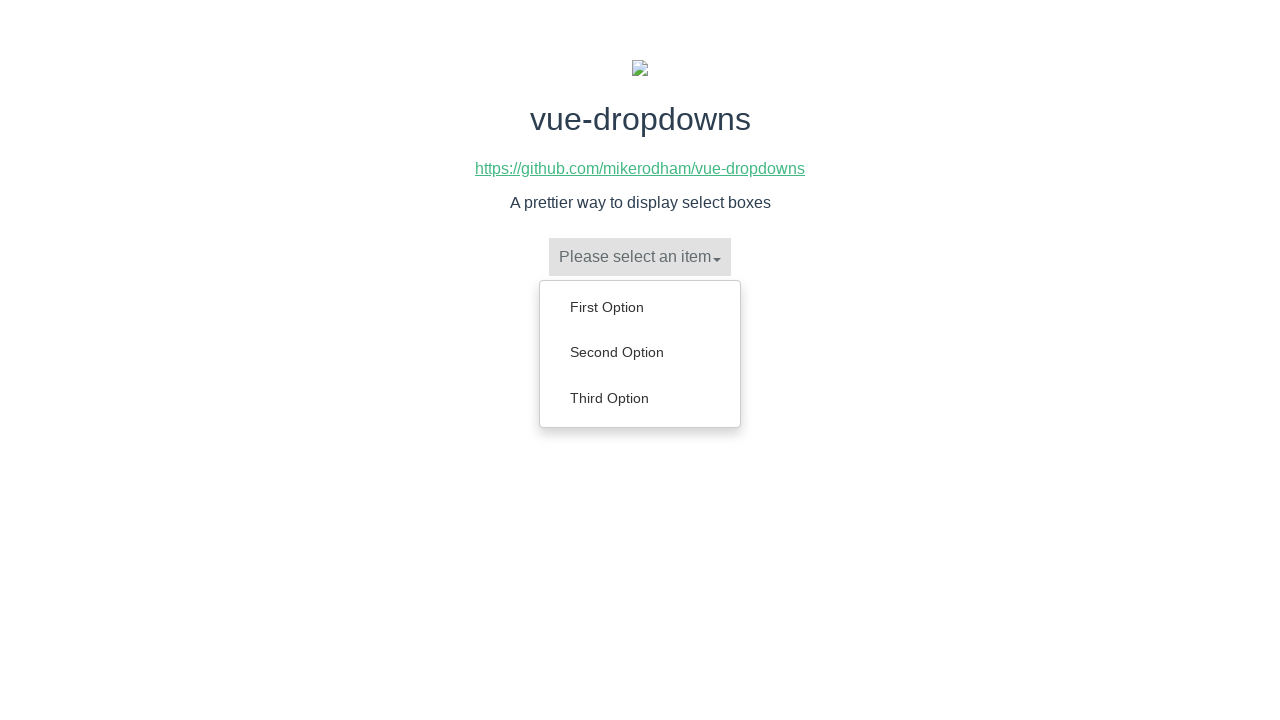

Dropdown menu options loaded
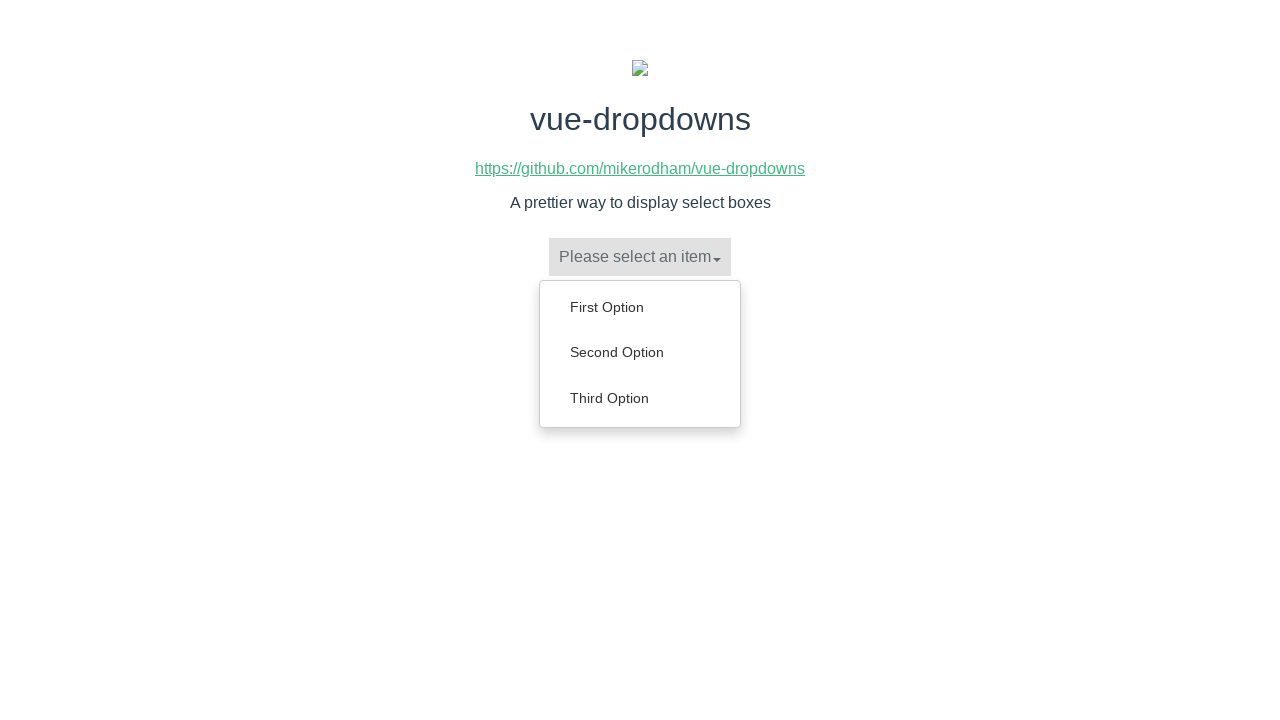

Retrieved all dropdown option elements
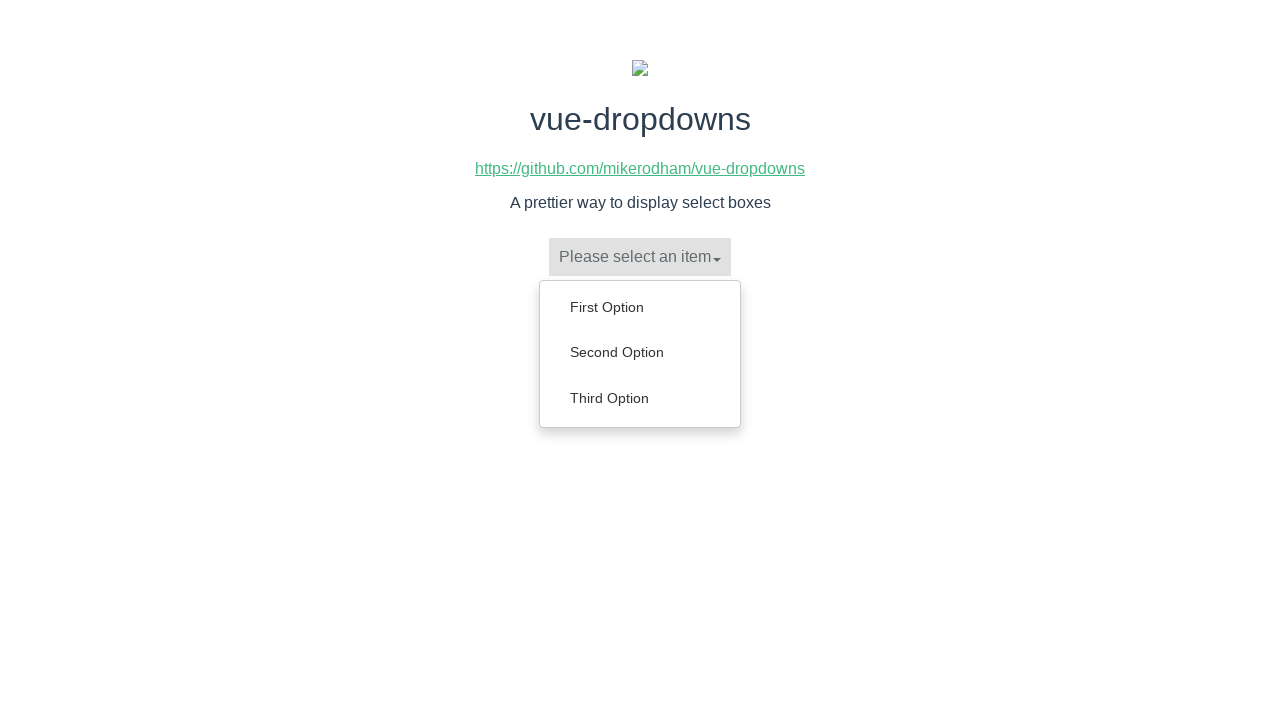

Selected 'Third Option' from dropdown menu
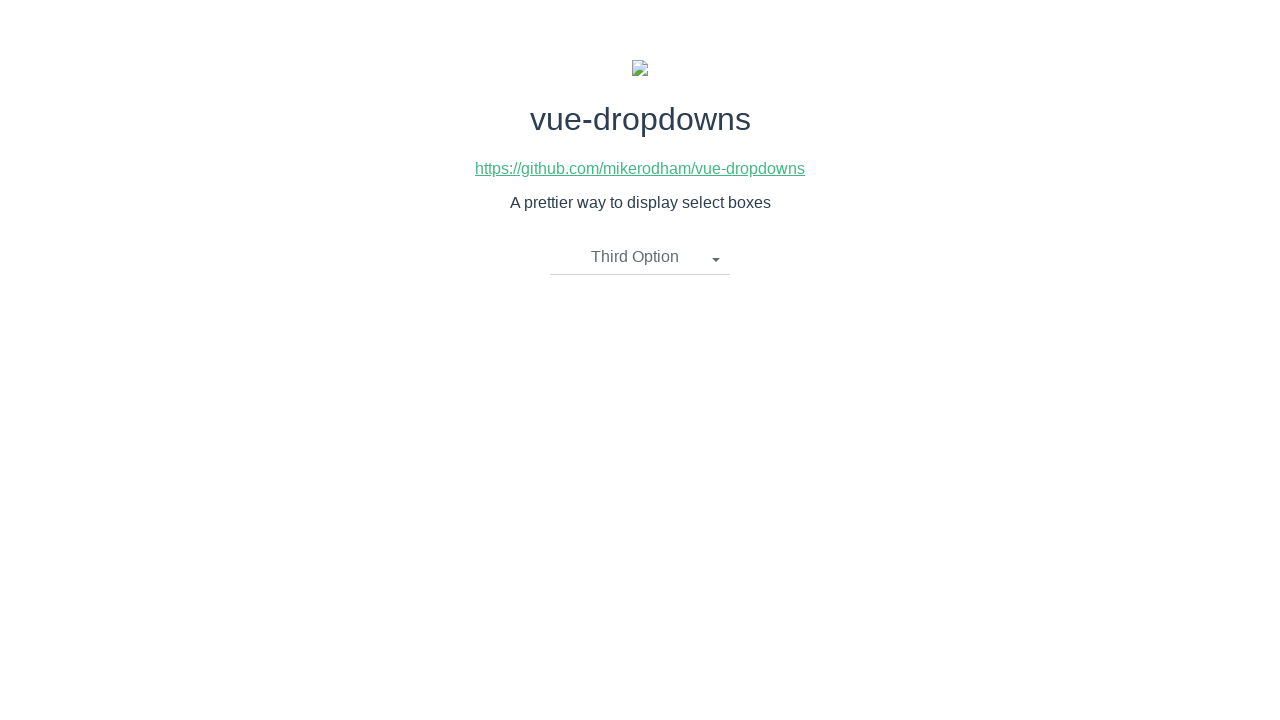

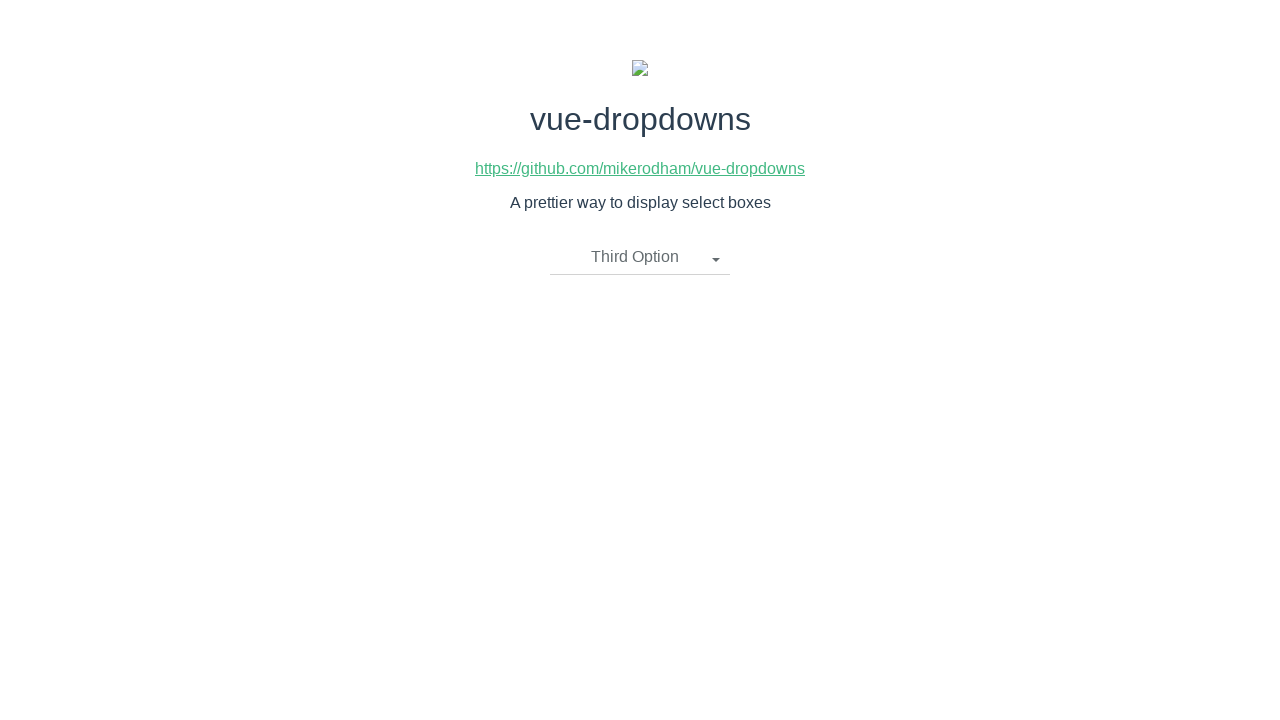